Tests window handling functionality by clicking a link that opens a new window, verifying content in both windows, and switching between them

Starting URL: https://the-internet.herokuapp.com/windows

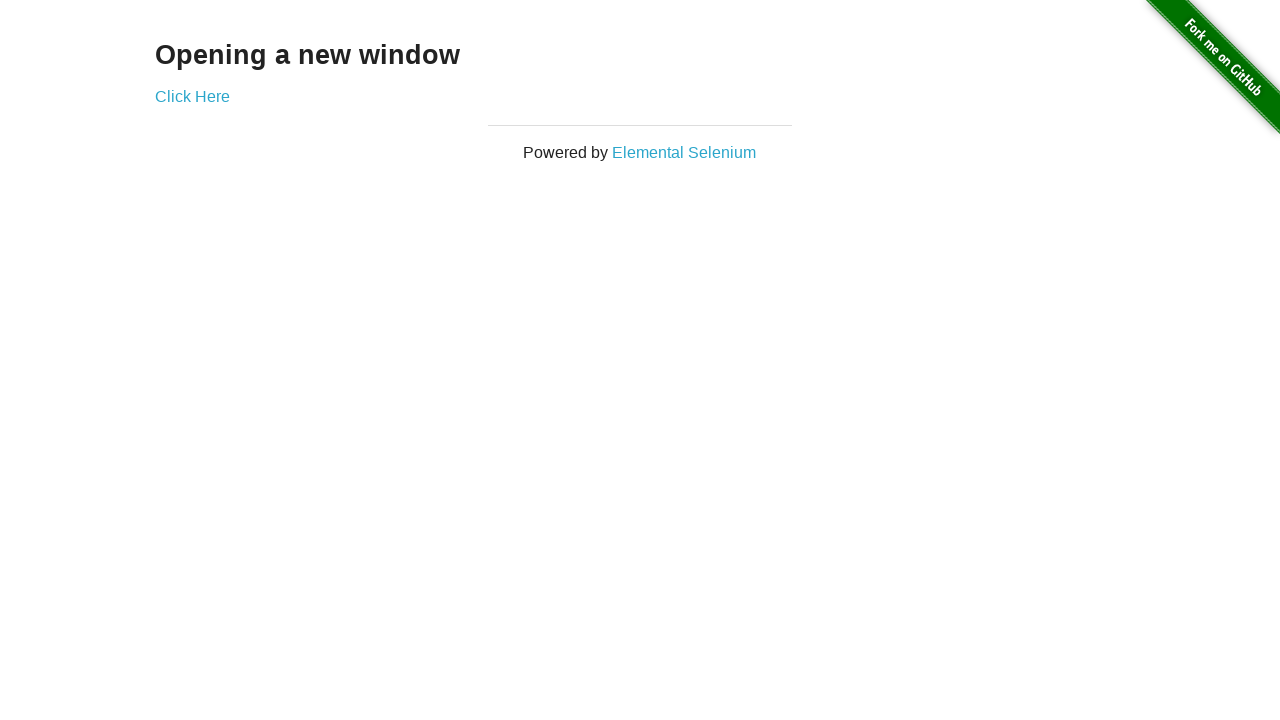

Verified main page heading text is 'Opening a new window'
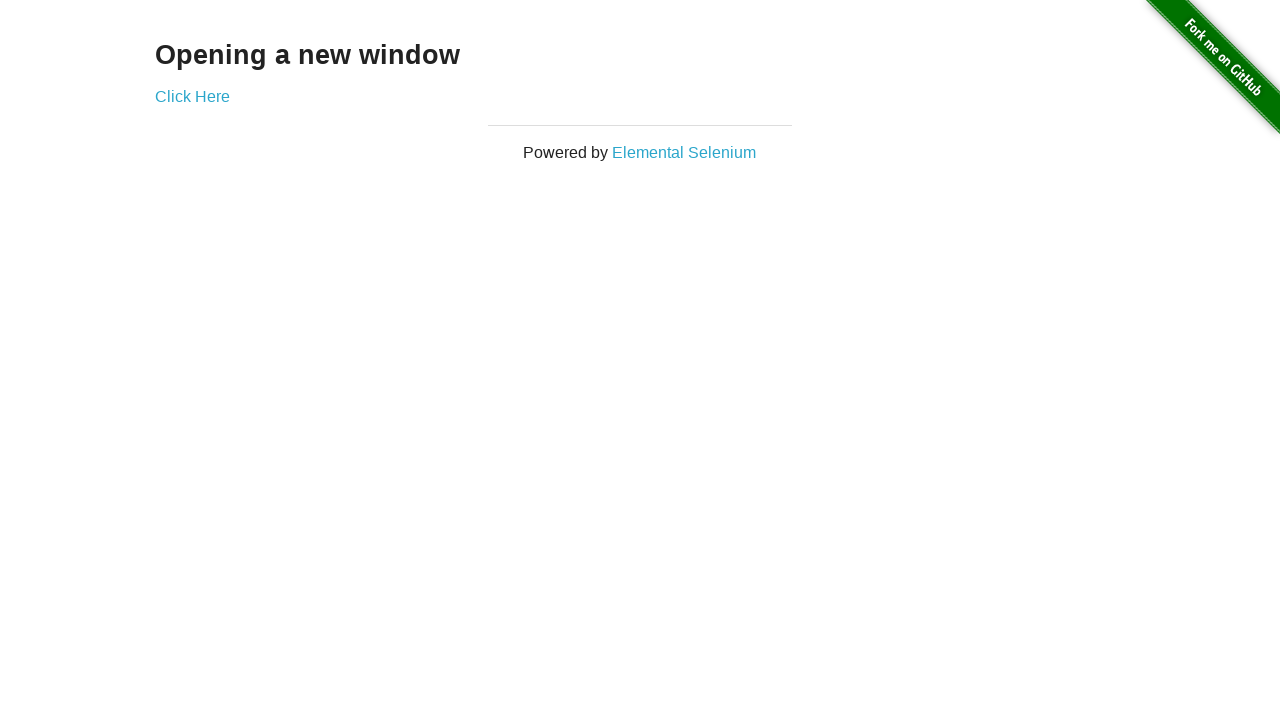

Verified main page title is 'The Internet'
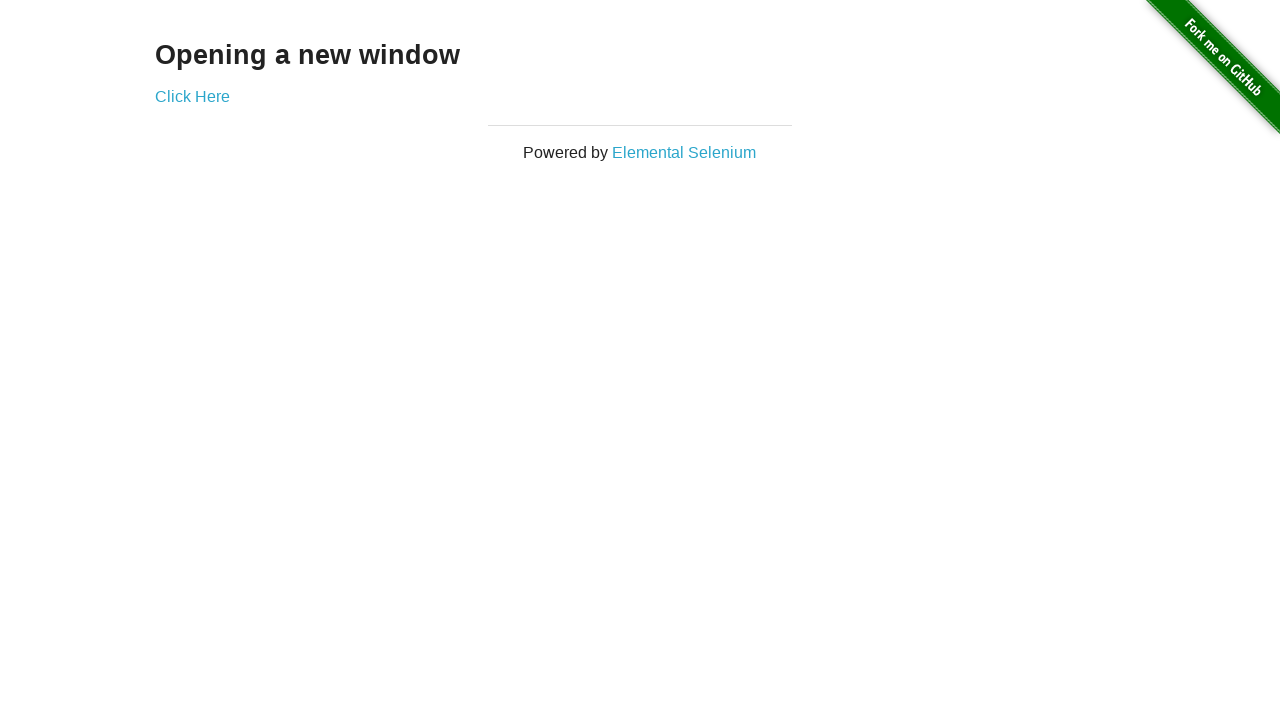

Clicked 'Click Here' link to open new window at (192, 96) on text=Click Here
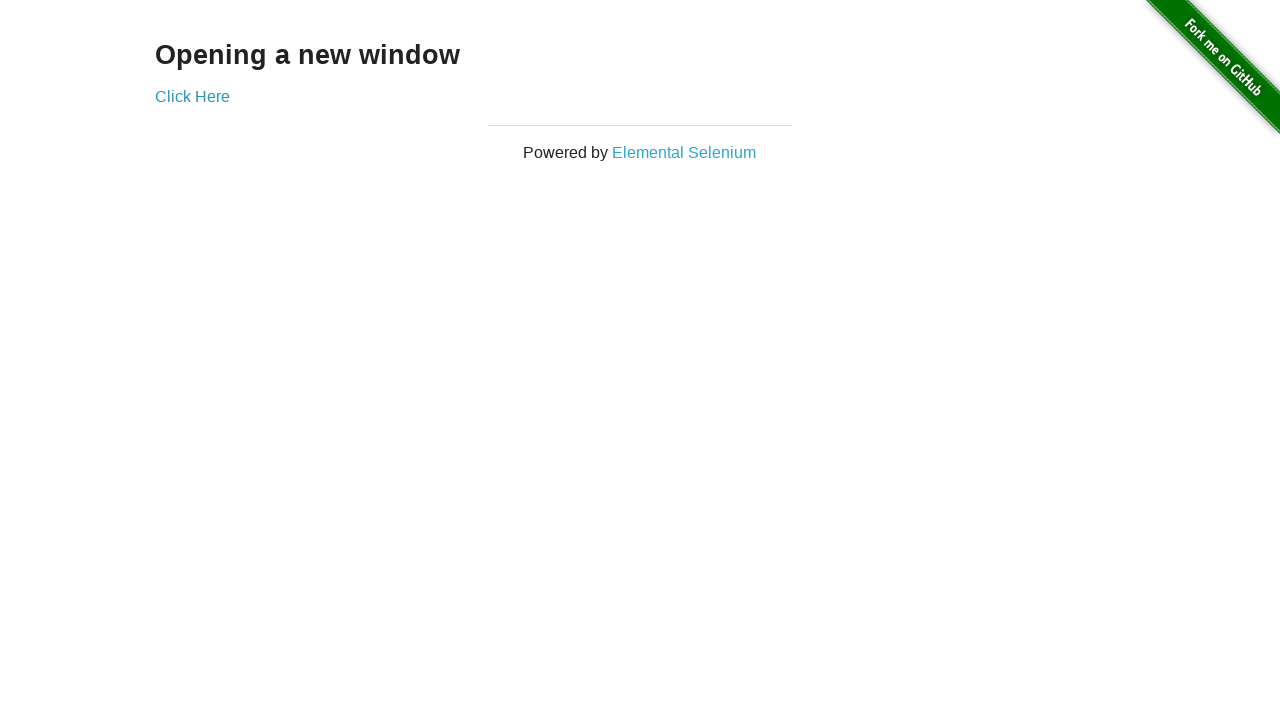

New window page loaded completely
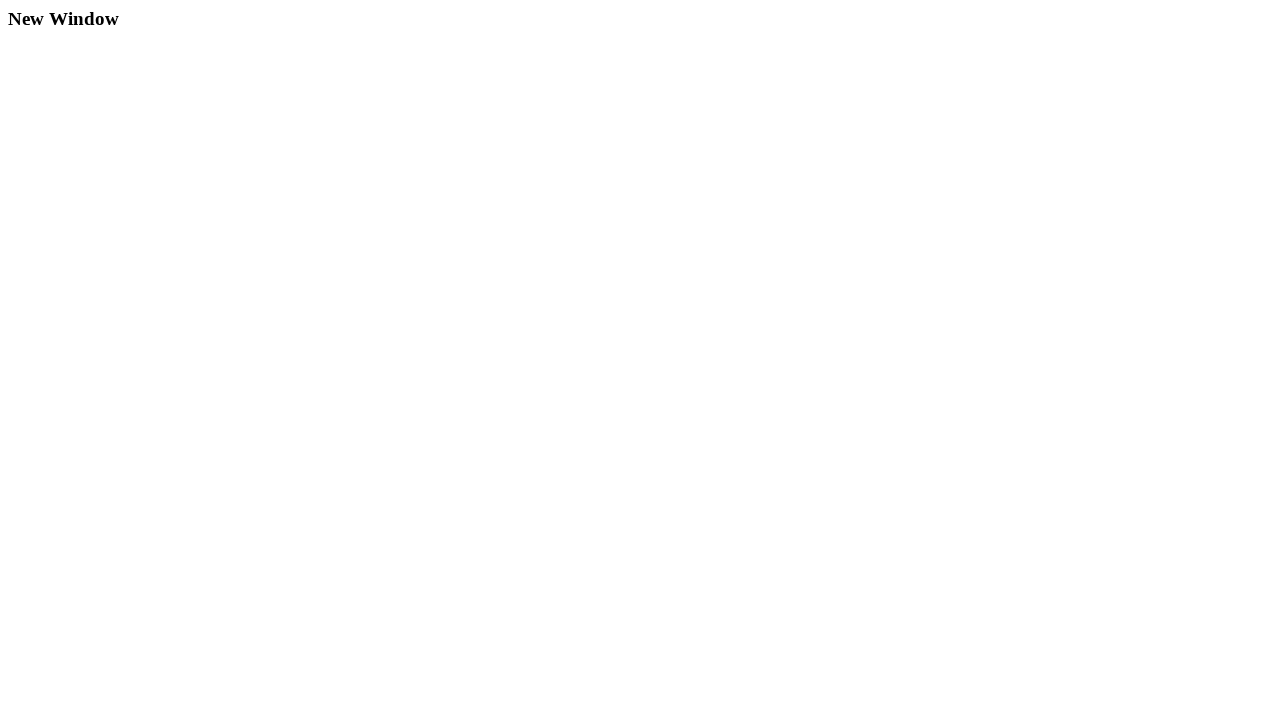

Verified new window page title is 'New Window'
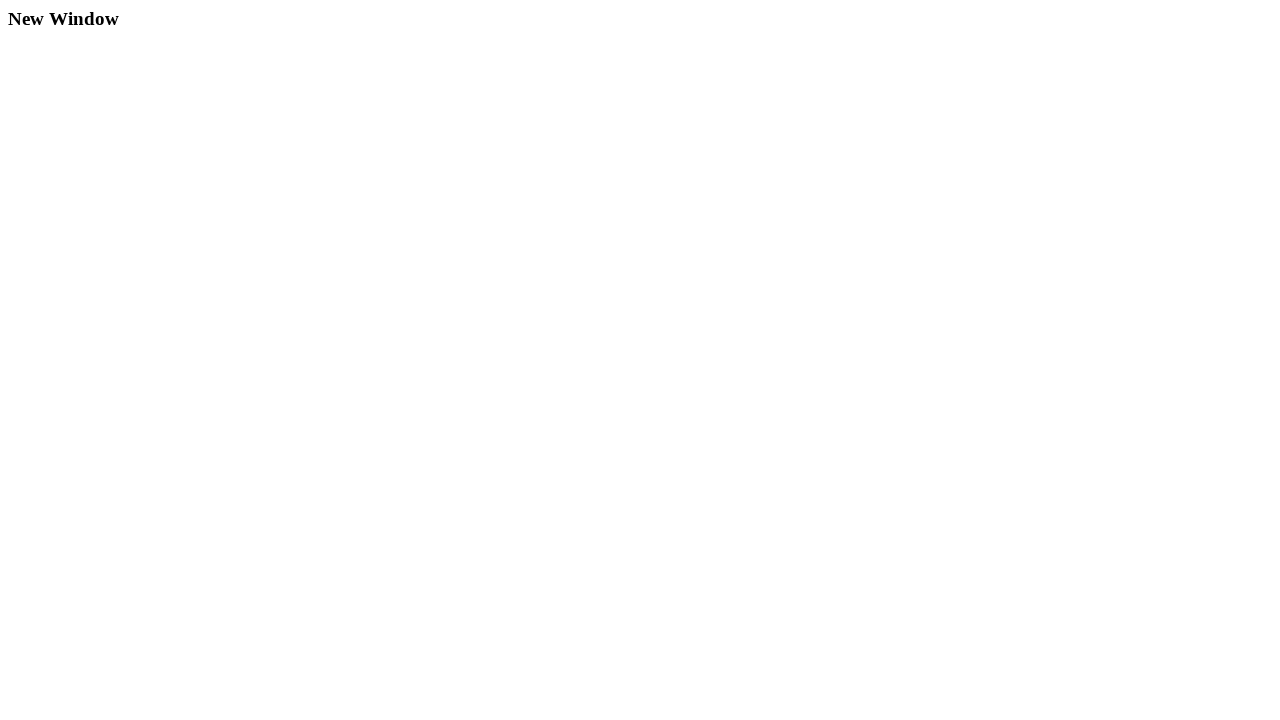

Verified new window heading text is 'New Window'
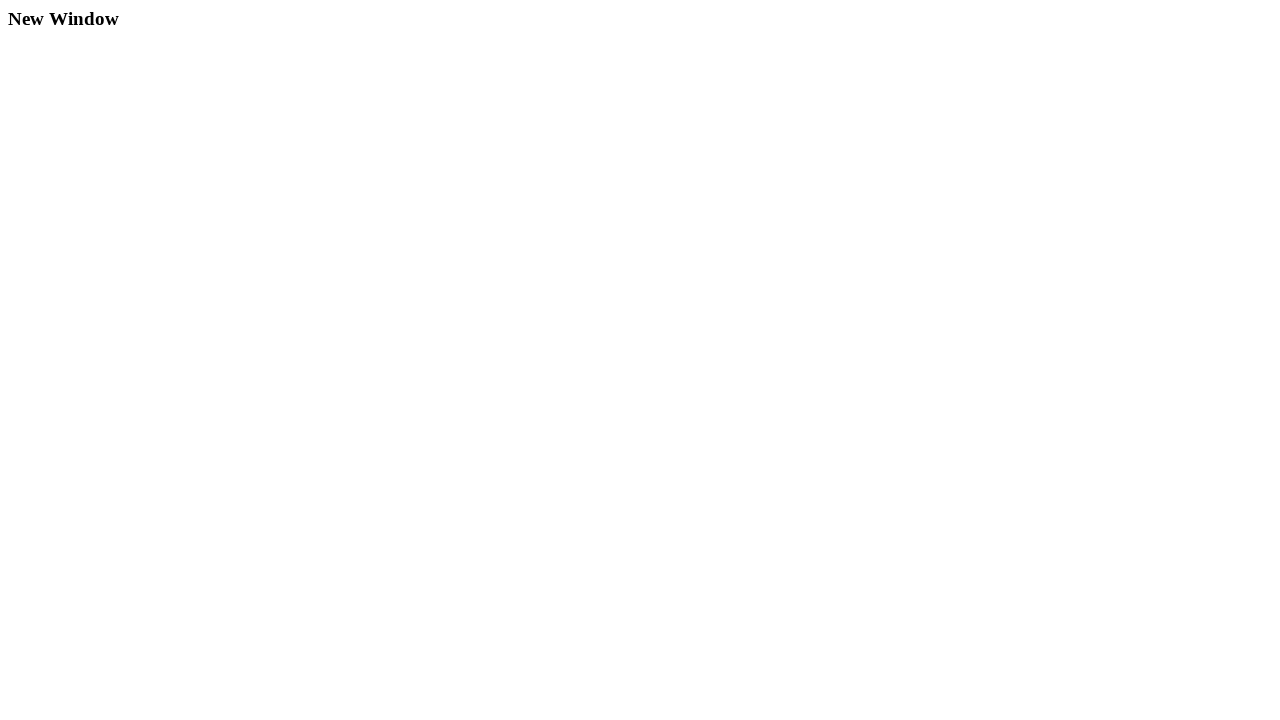

Switched back to original window and verified title is 'The Internet'
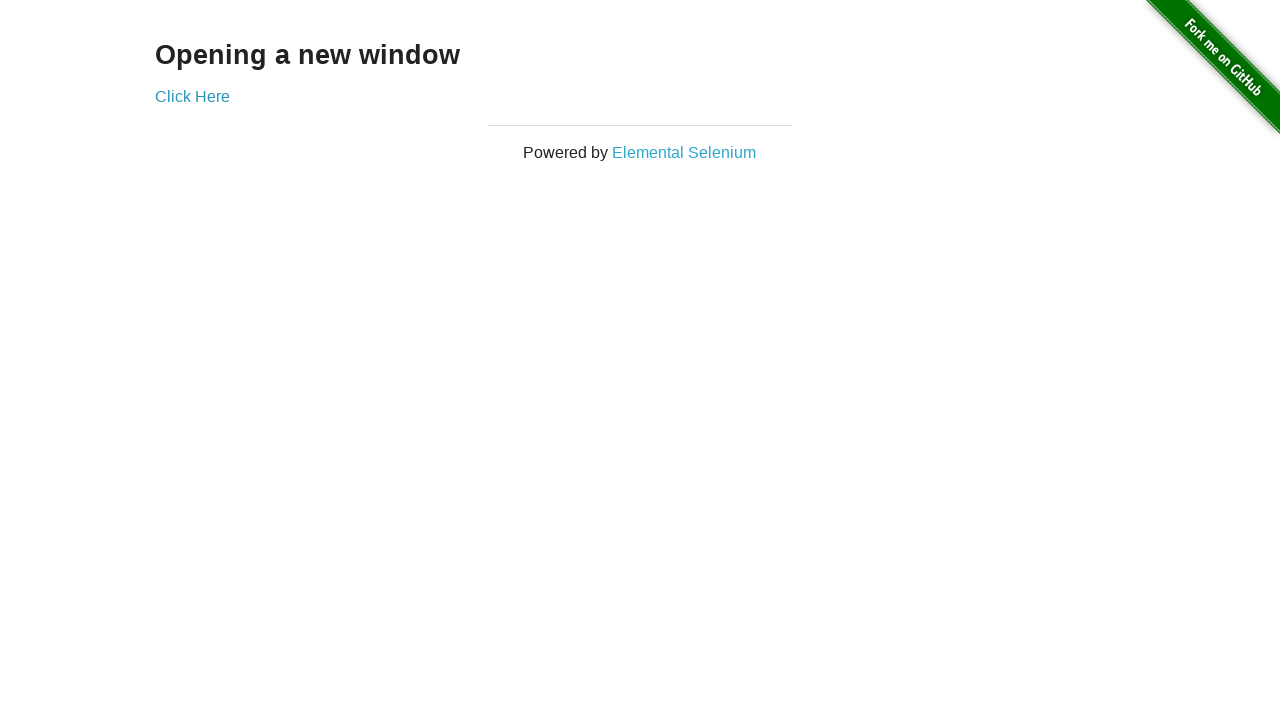

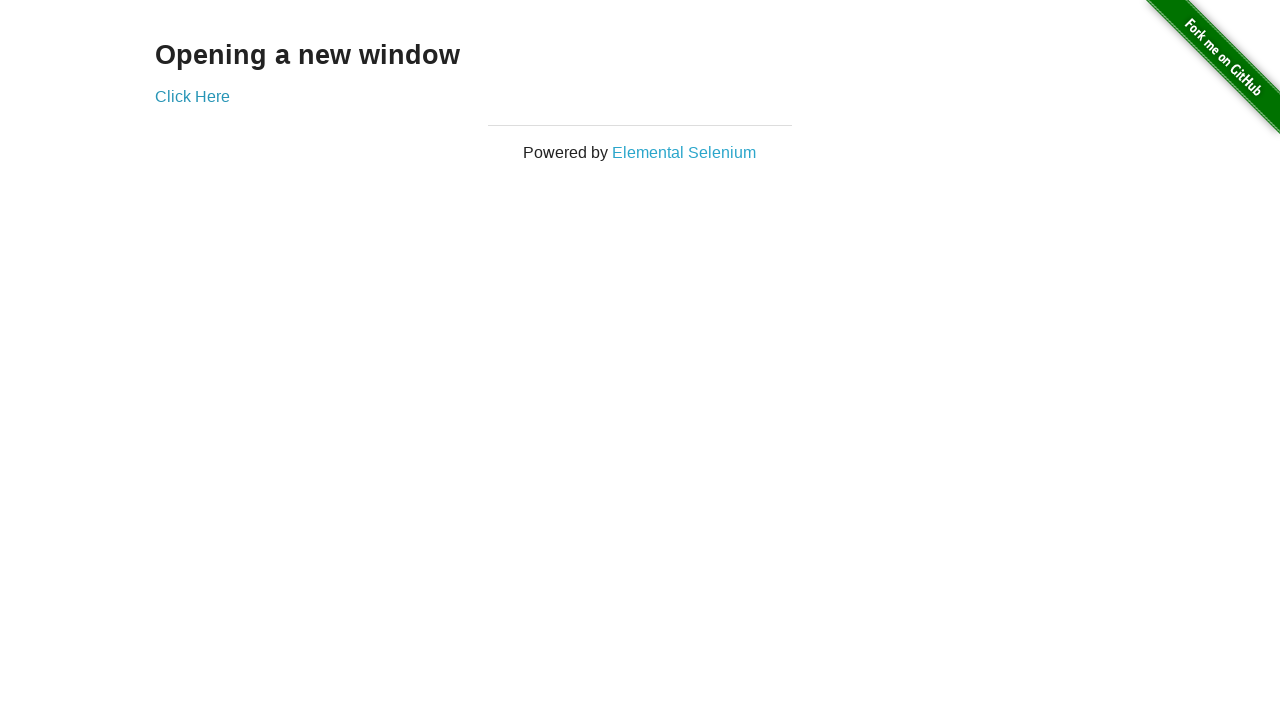